Tests popup window handling by opening a popup window, switching between windows, and maximizing the parent window

Starting URL: http://omayo.blogspot.com/

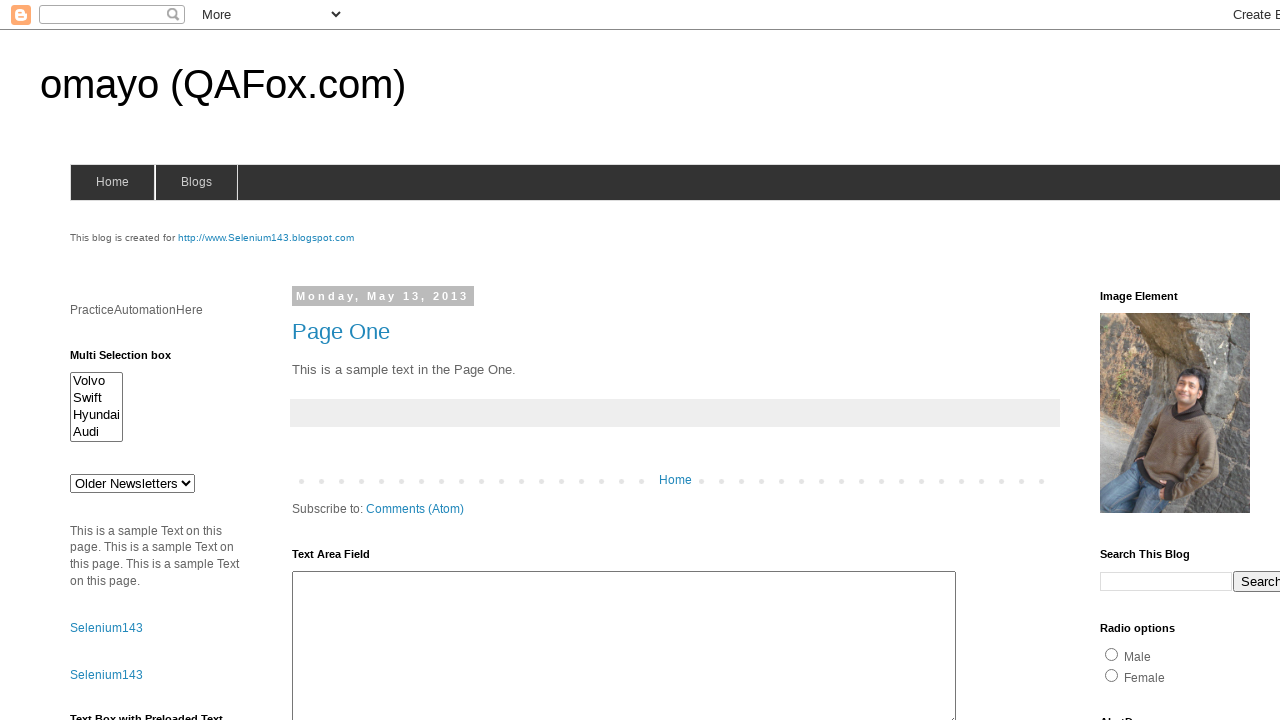

Clicked link to open a popup window at (132, 360) on xpath=//a[.='Open a popup window']
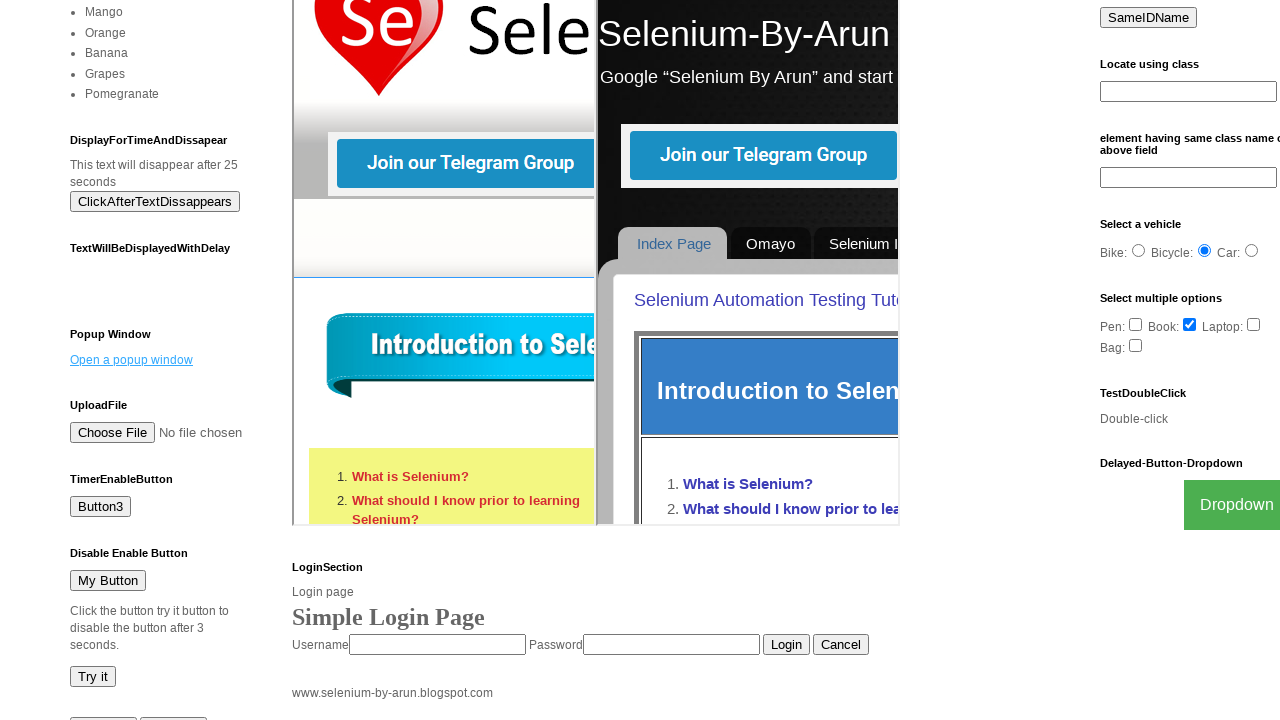

Waited 2 seconds for popup to open
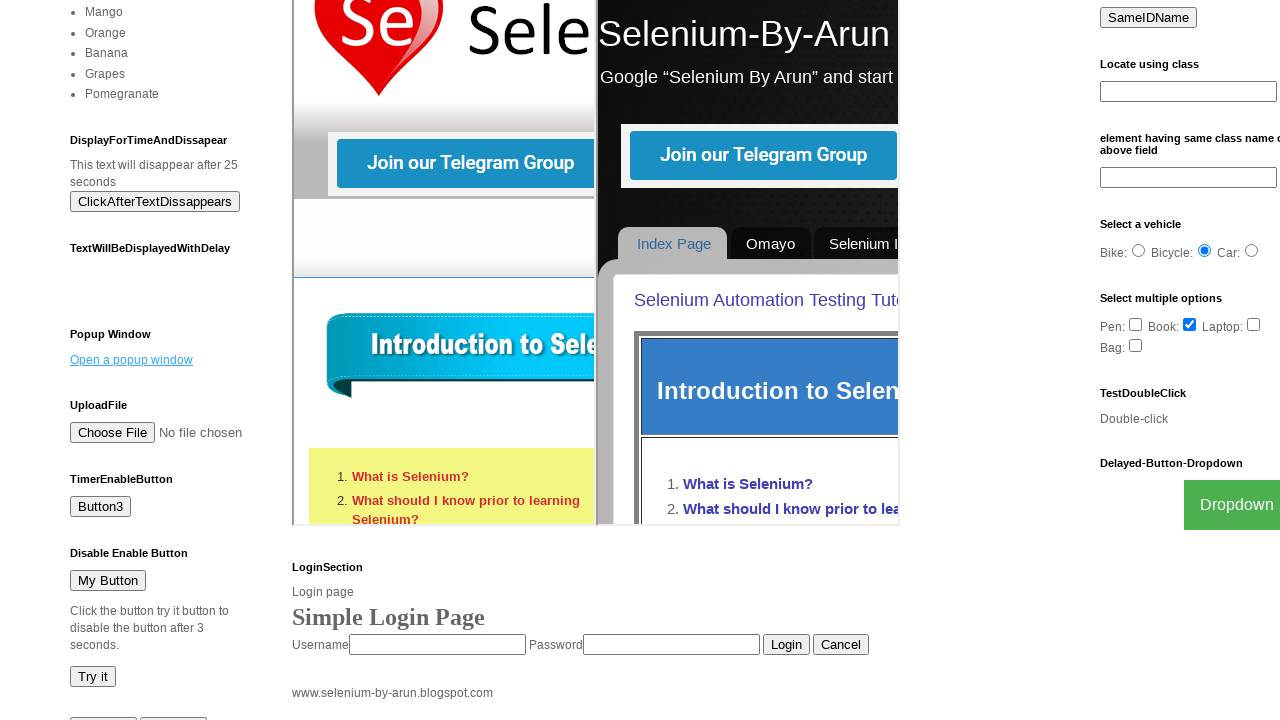

Retrieved all pages/windows - total count: 2
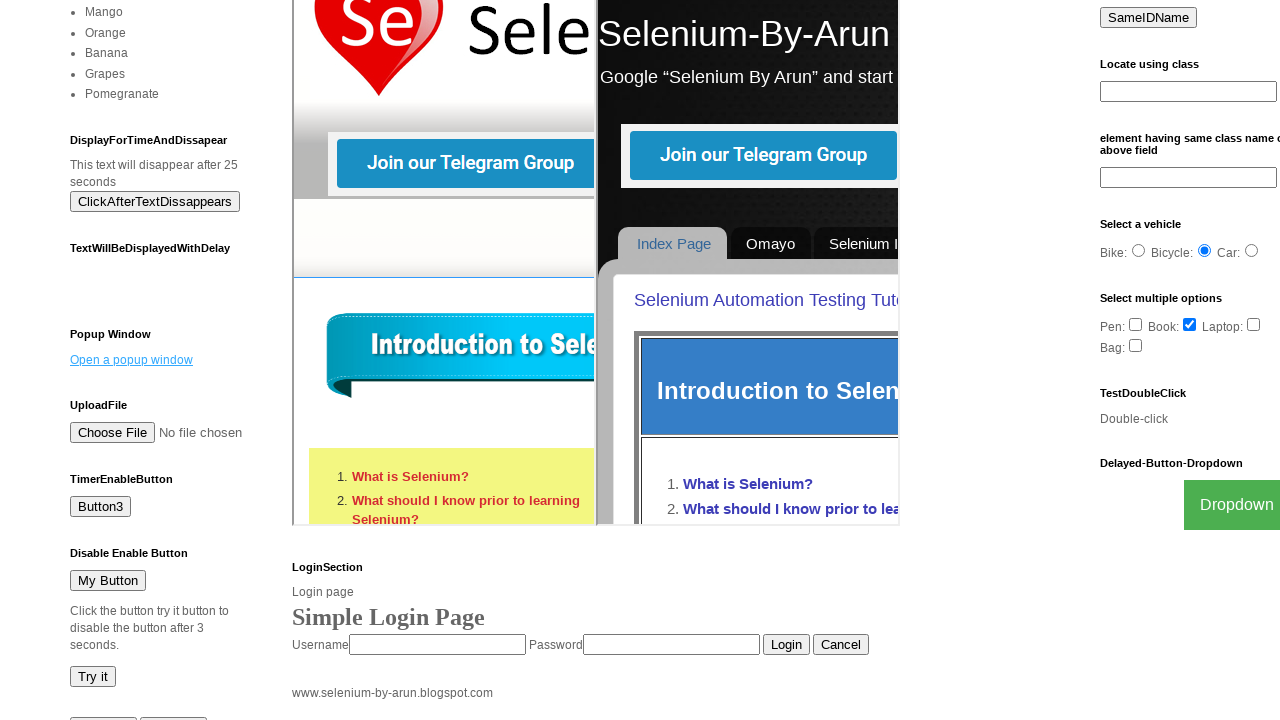

Stored parent window title: omayo (QAFox.com)
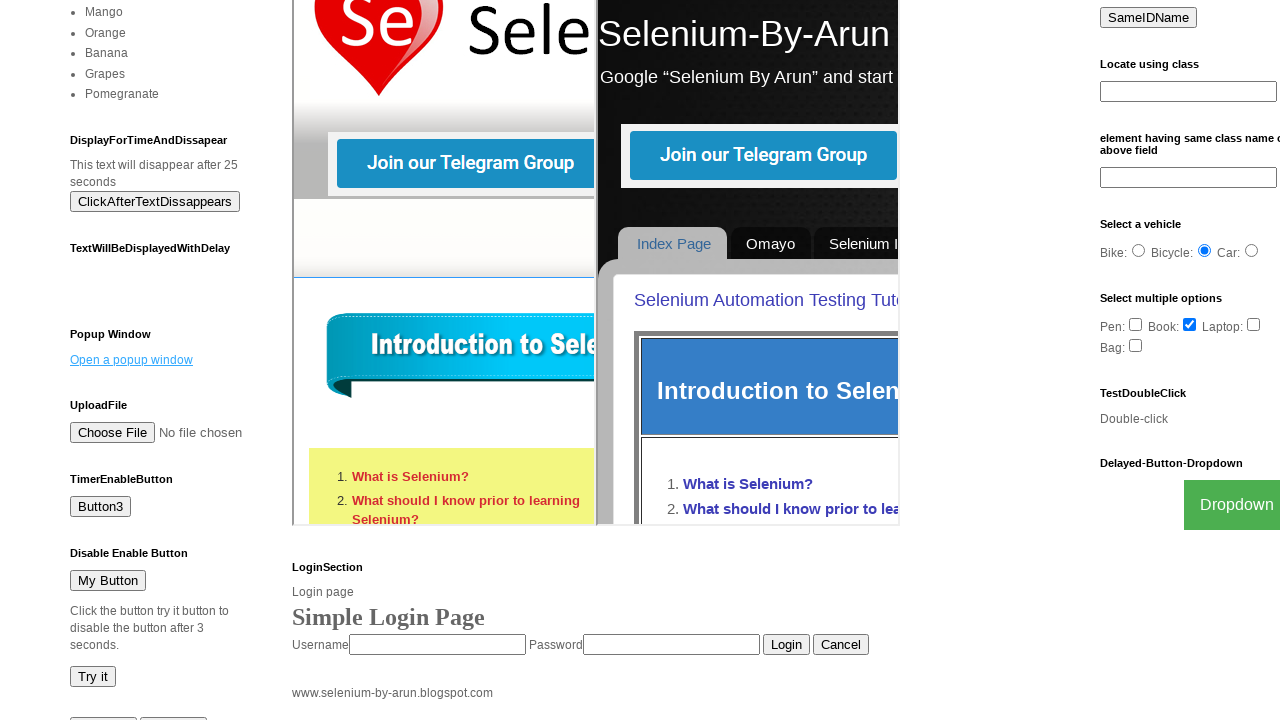

Checking page with title: omayo (QAFox.com)
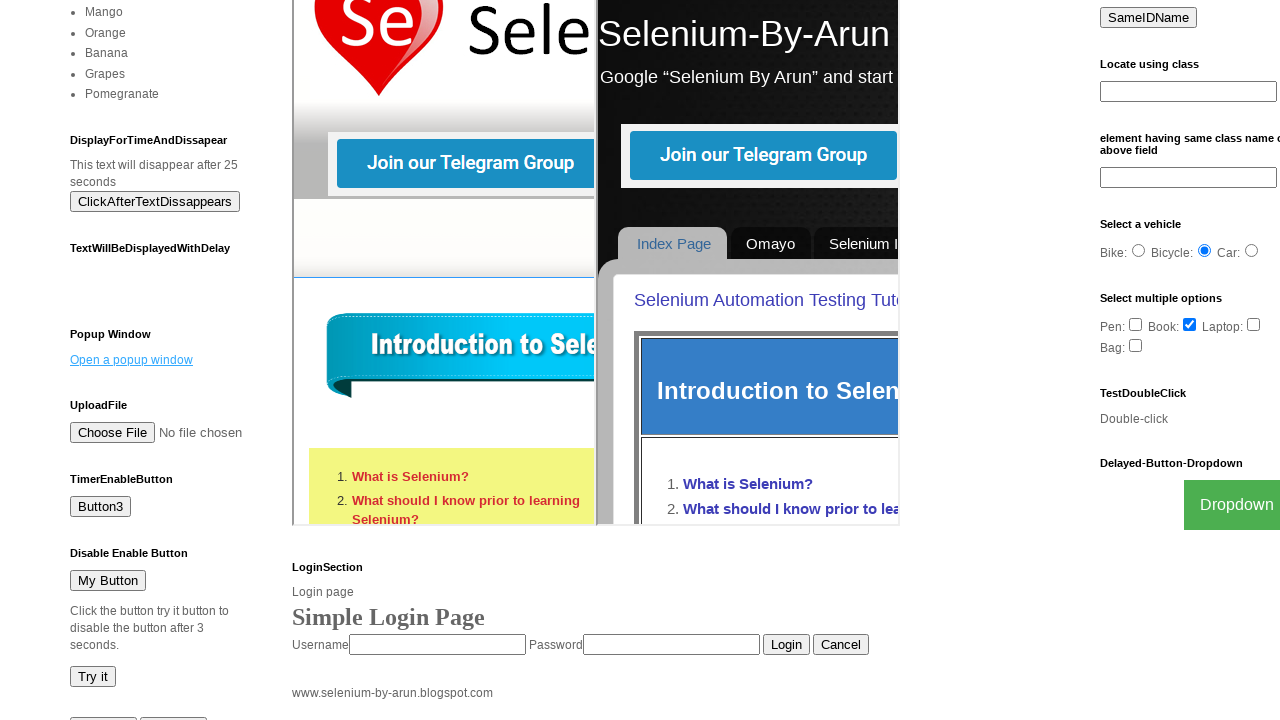

Brought parent window to front
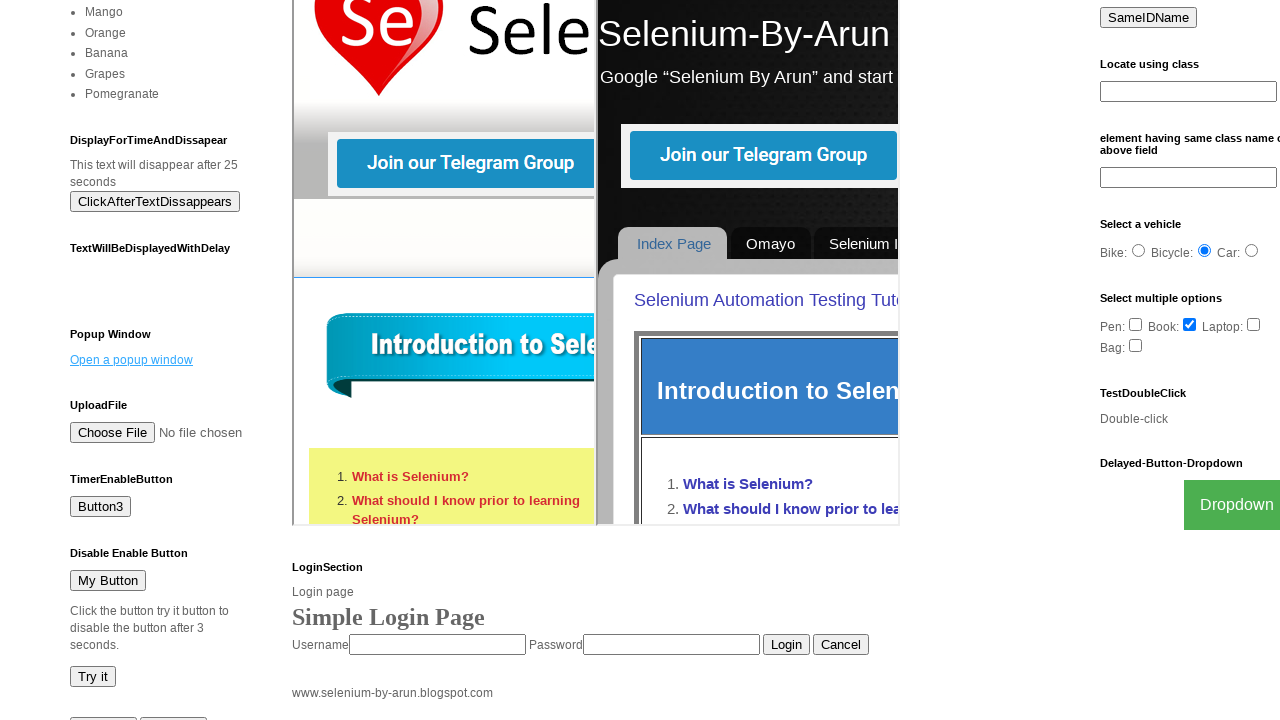

Checking page with title: New Window
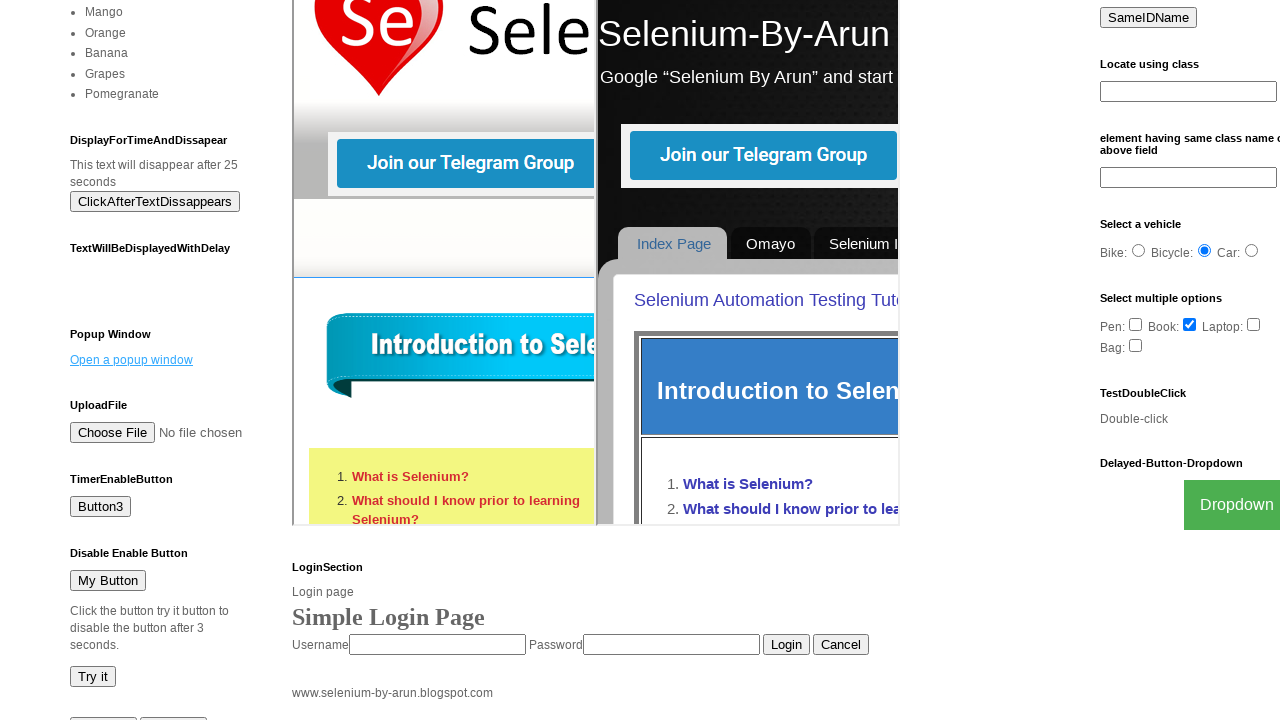

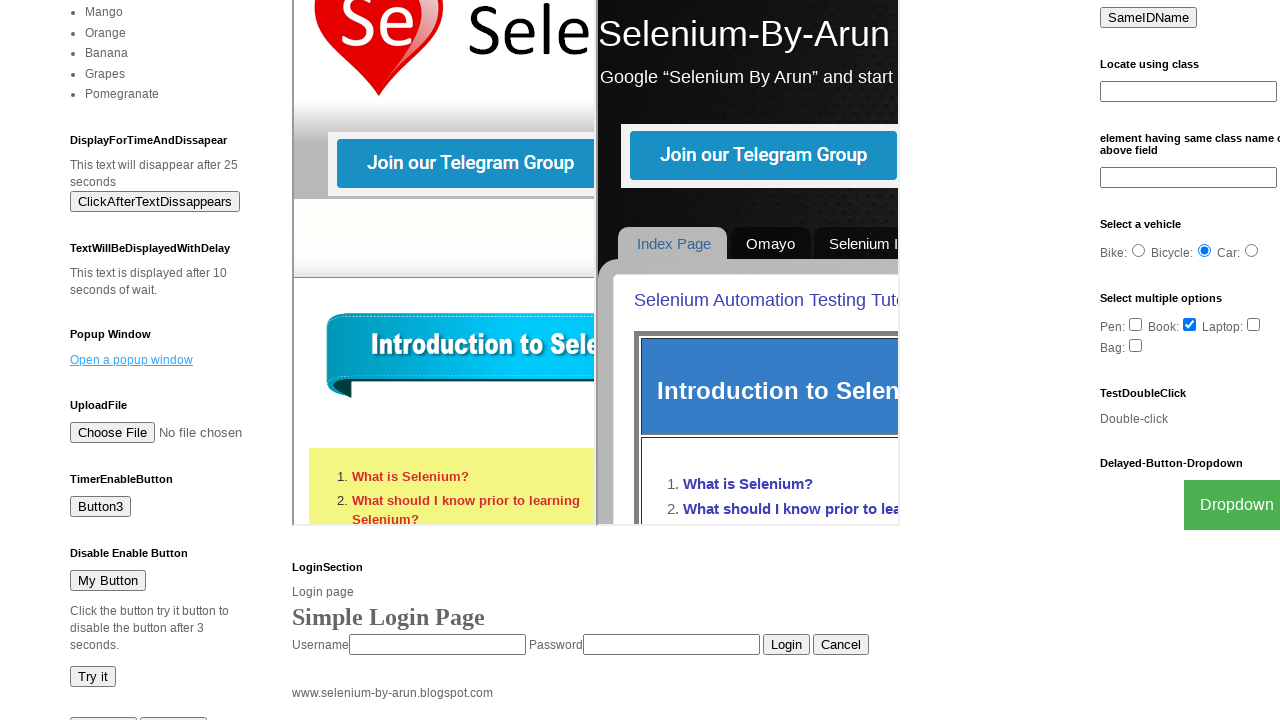